Tests jQuery UI drag and drop functionality by navigating to the Droppable demo page and dragging an element to a drop target

Starting URL: https://jqueryui.com/

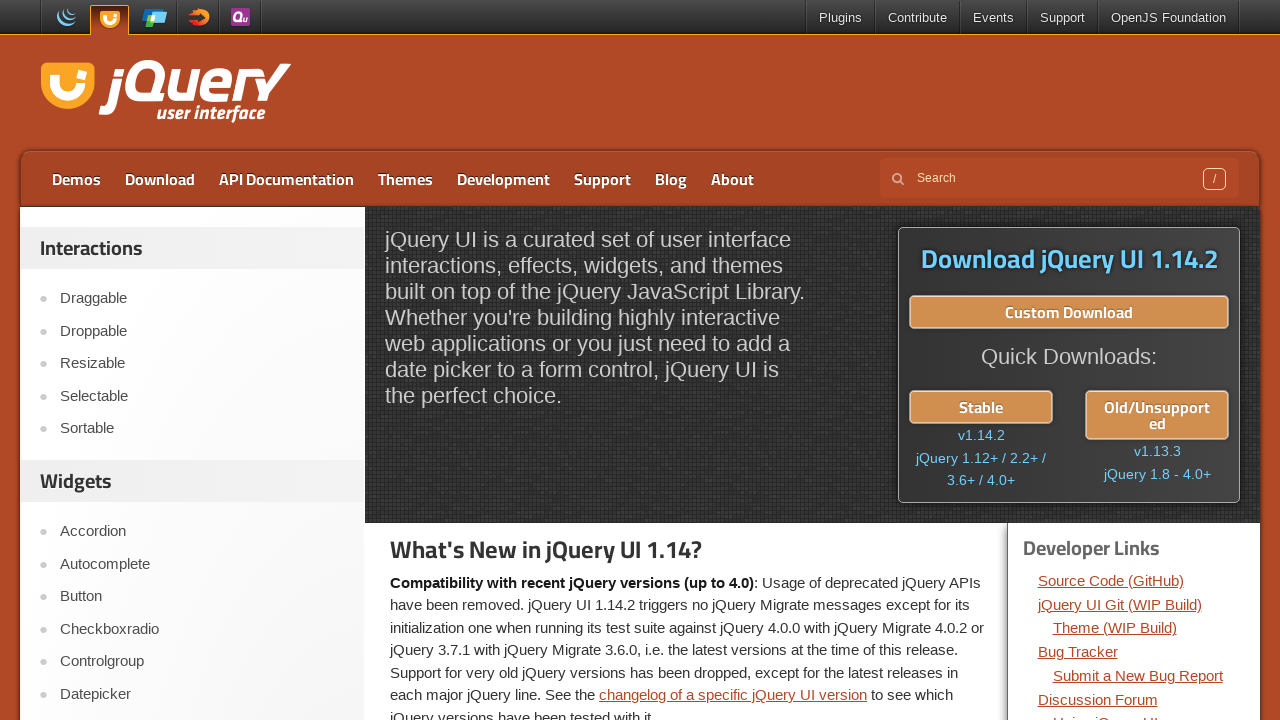

Clicked on Droppable link to navigate to demo page at (202, 331) on text=Droppable
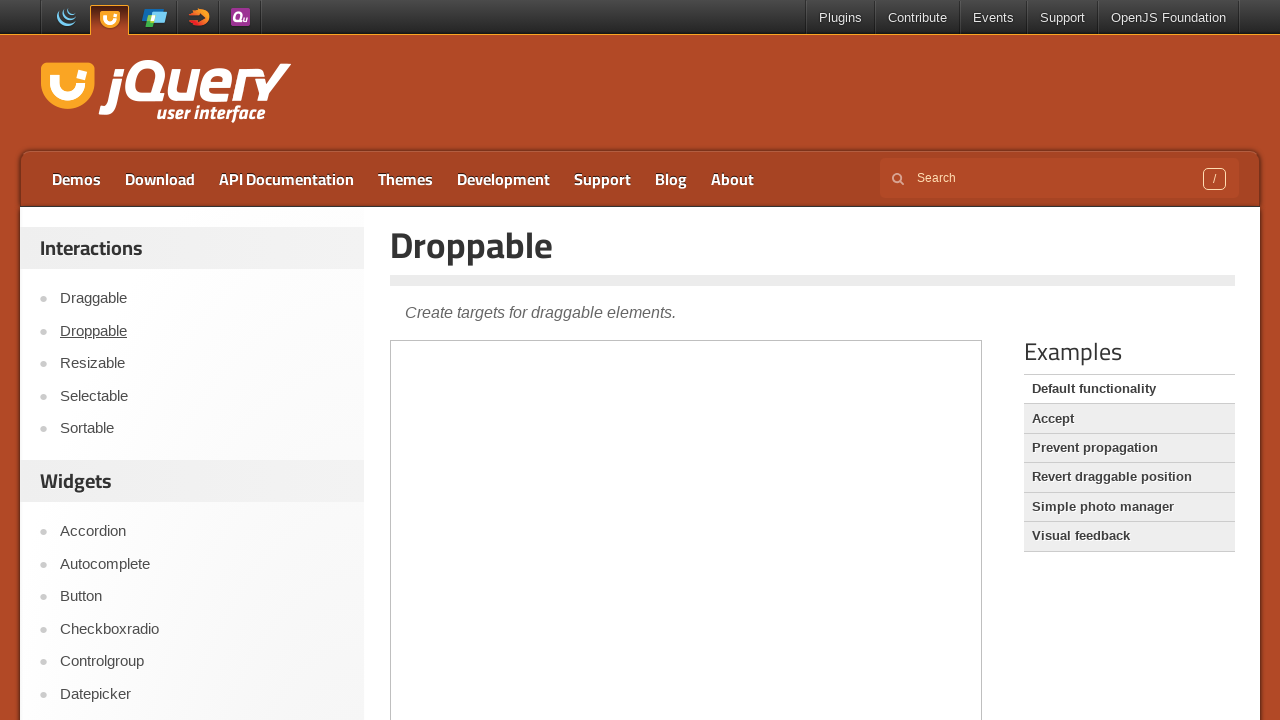

Located demo iframe
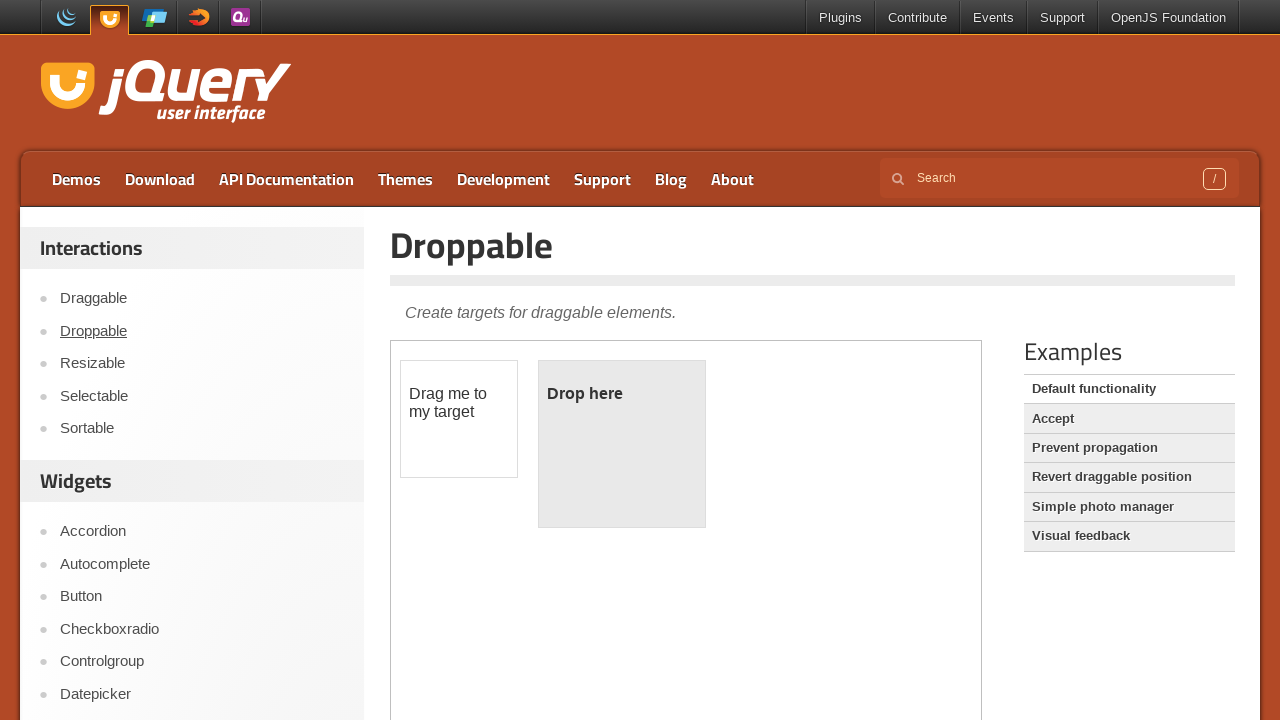

Dragged element to drop target at (622, 444)
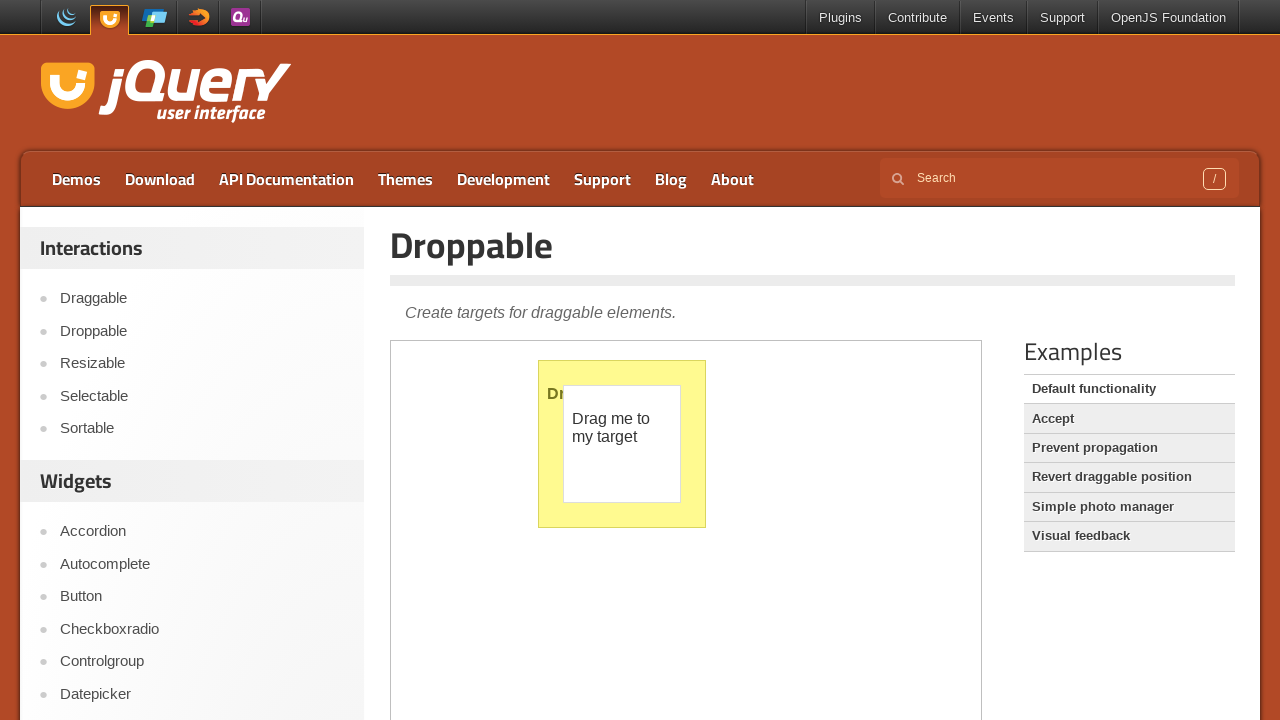

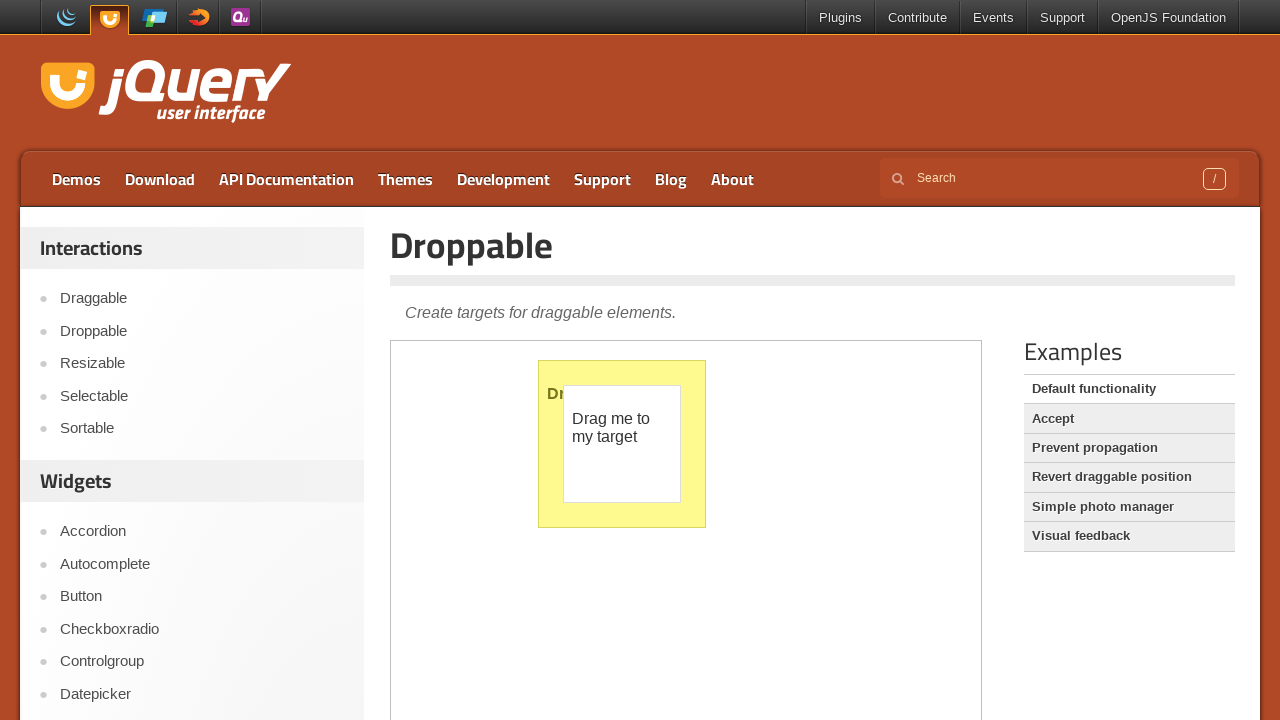